Tests opening a new browser window with a message by clicking the "New Window Message" button on demoqa.com's browser windows demo page

Starting URL: https://demoqa.com/browser-windows

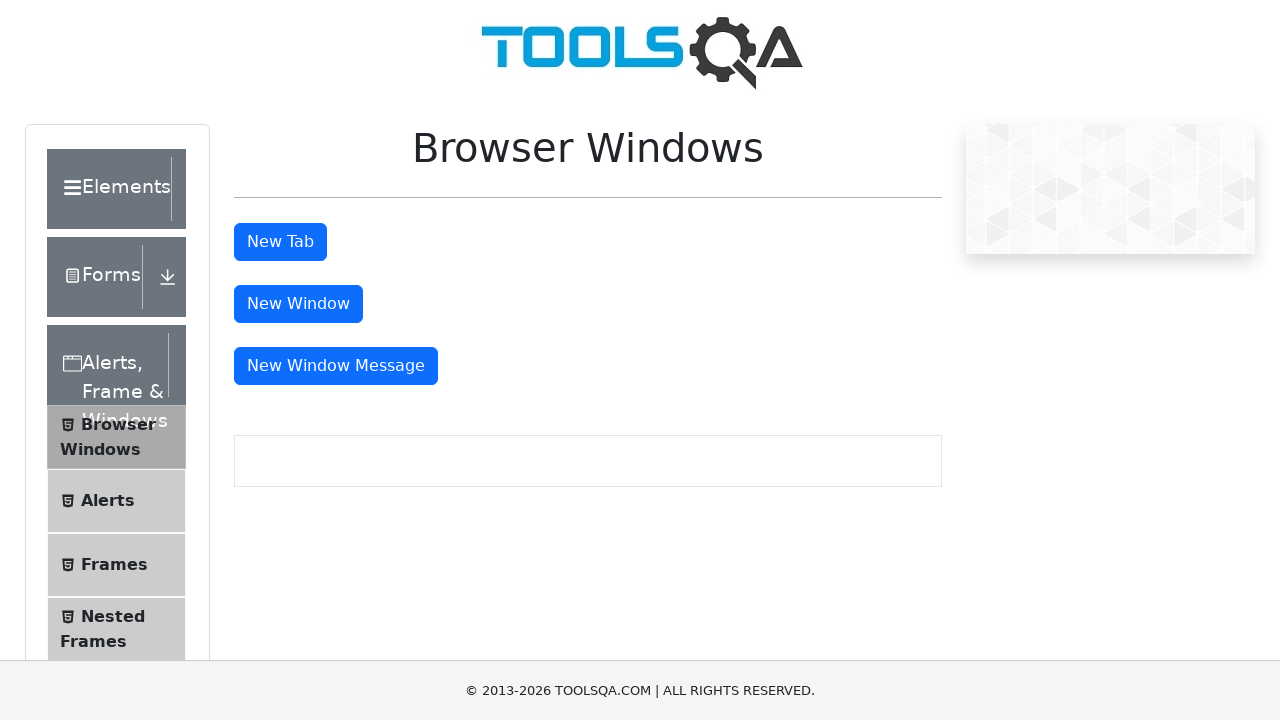

Clicked 'New Window Message' button to open a new browser window at (336, 366) on #messageWindowButton
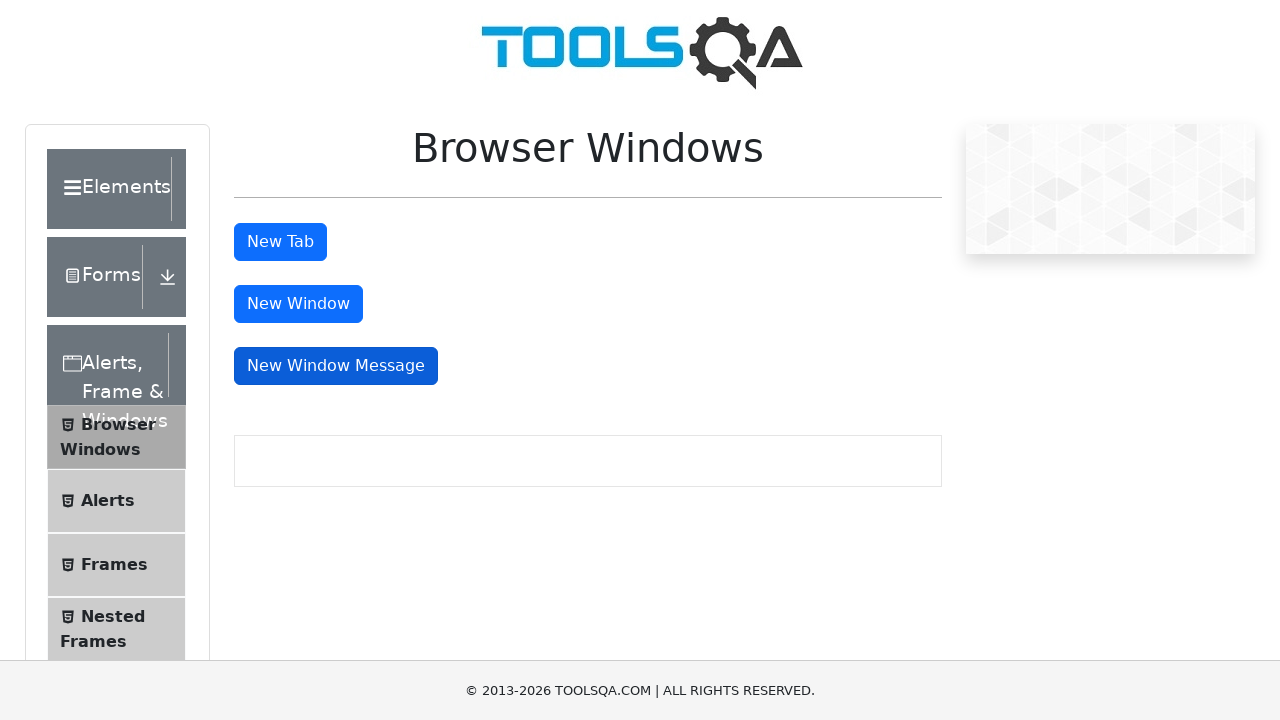

New browser window opened and captured
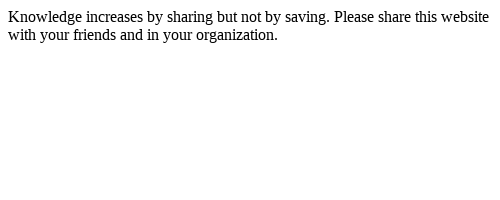

New window finished loading
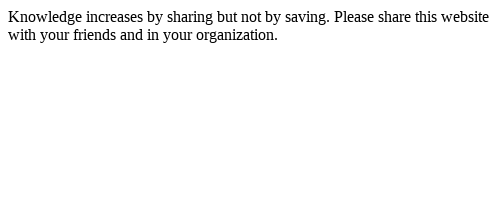

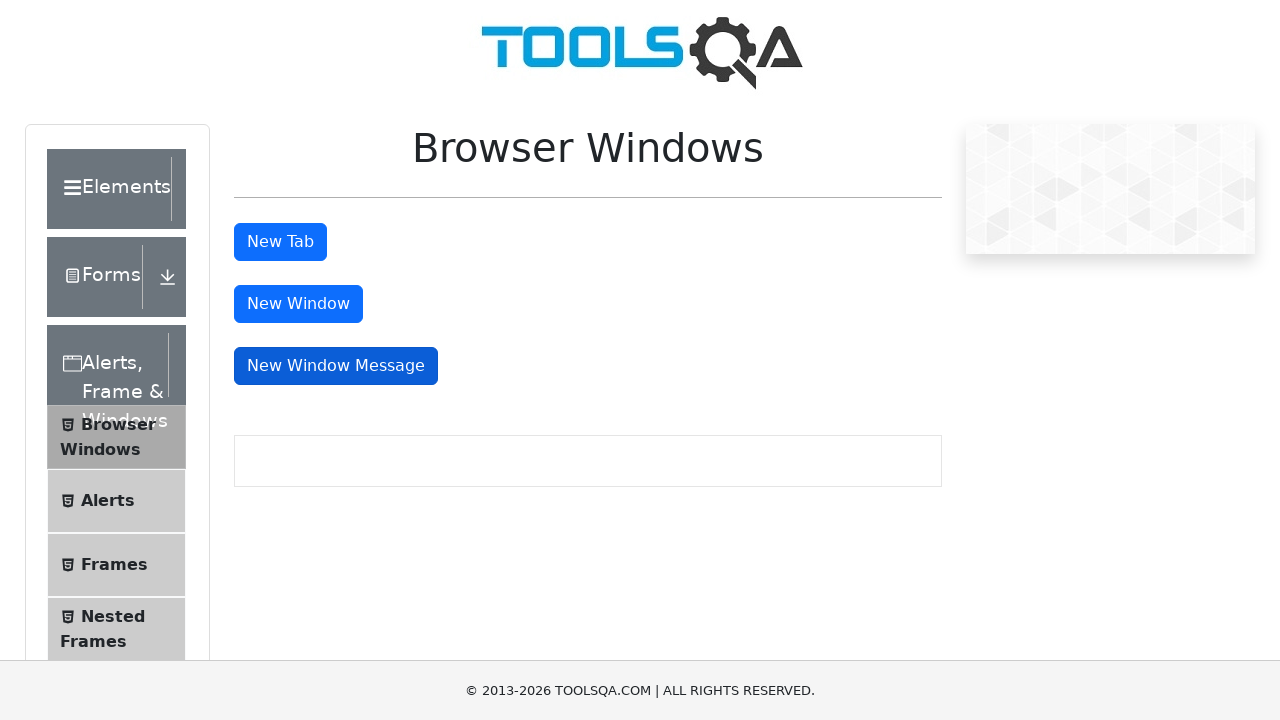